Searches for the word "тариф" on the Belpost blog page and verifies its presence

Starting URL: https://blog.belpost.by/

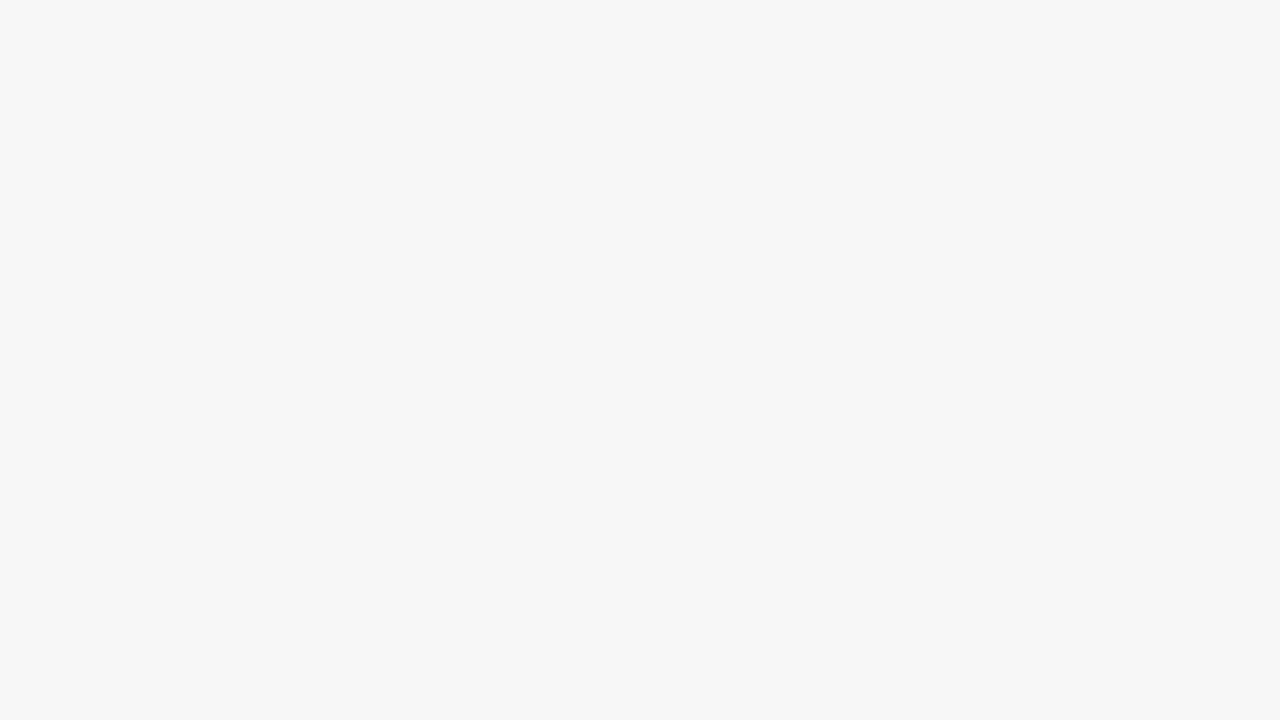

Waited for page to load (domcontentloaded state)
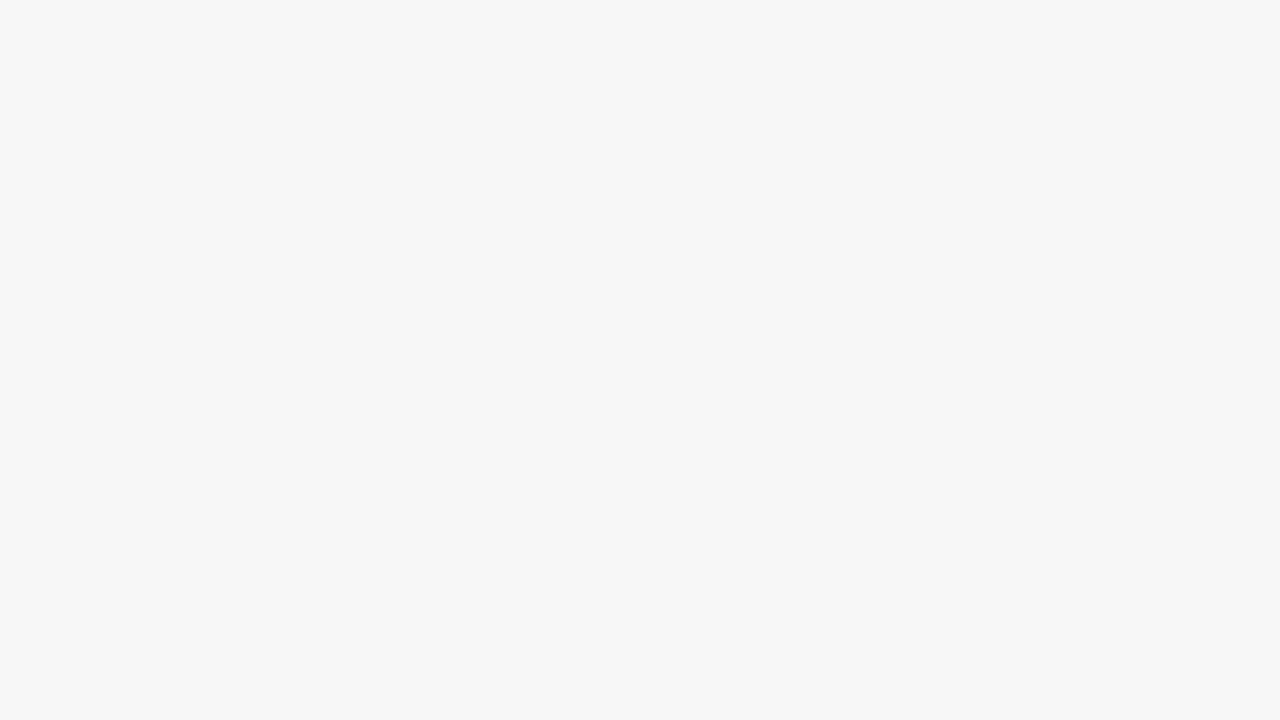

Located all elements containing text 'тариф'
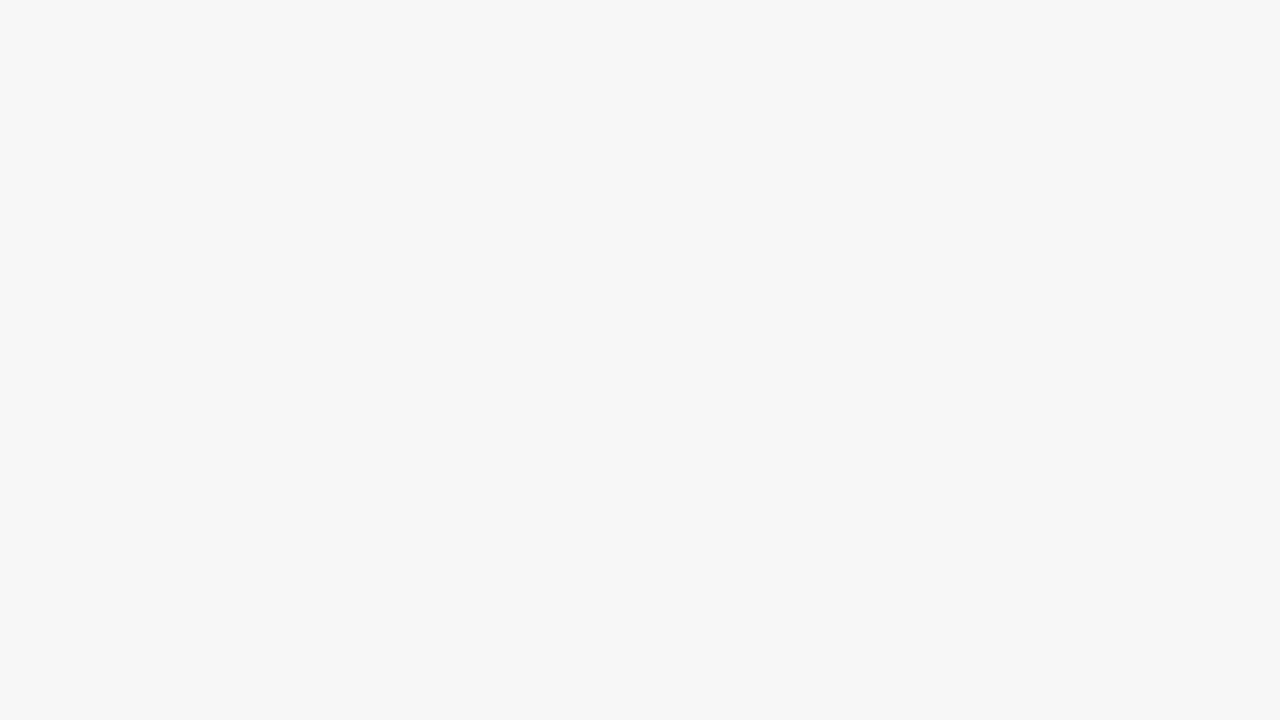

Text 'тариф' not found on page
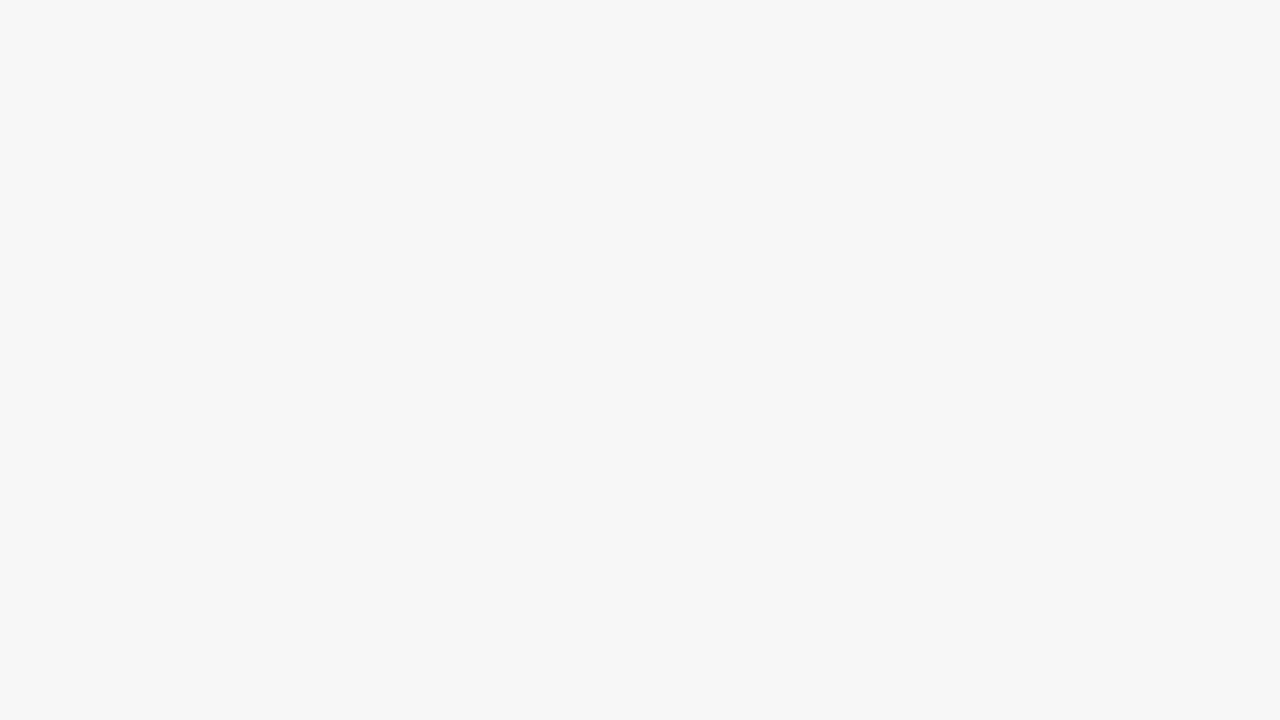

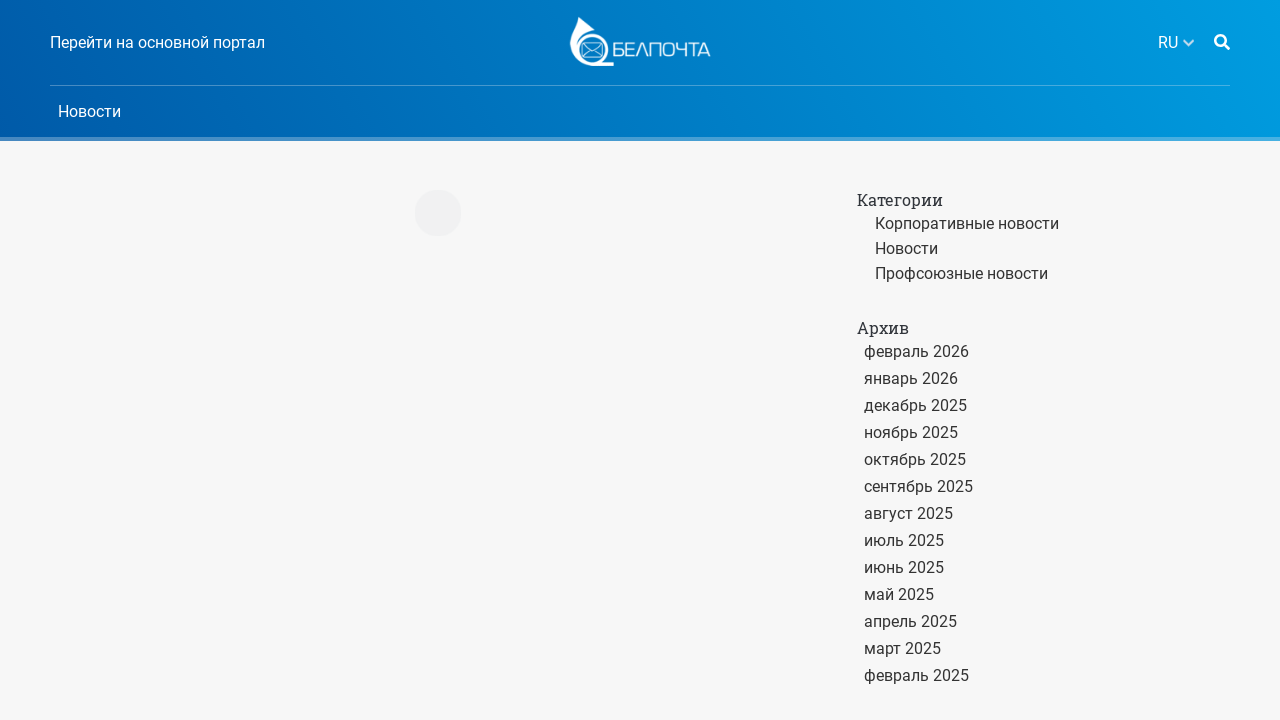